Demonstrates repeated use of search functionality by typing multiple characters sequentially

Starting URL: https://rahulshettyacademy.com/seleniumPractise/#/

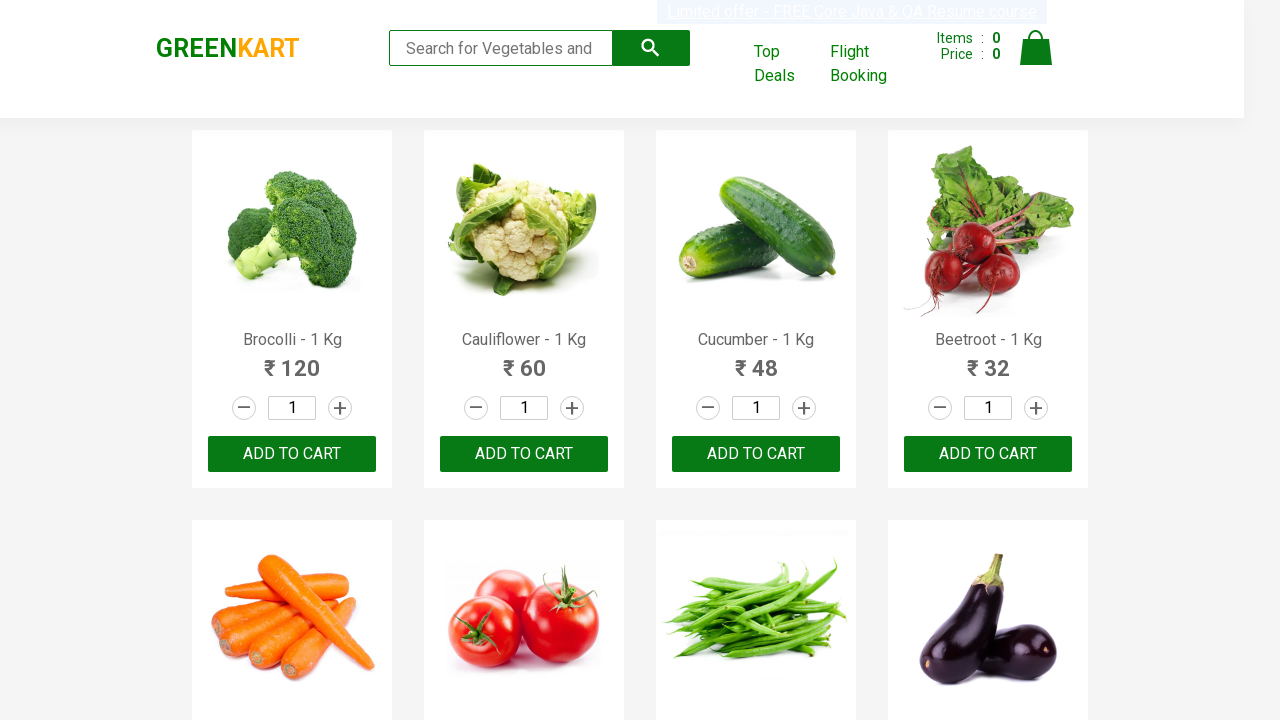

Filled search box with character 'c' on input.search-keyword
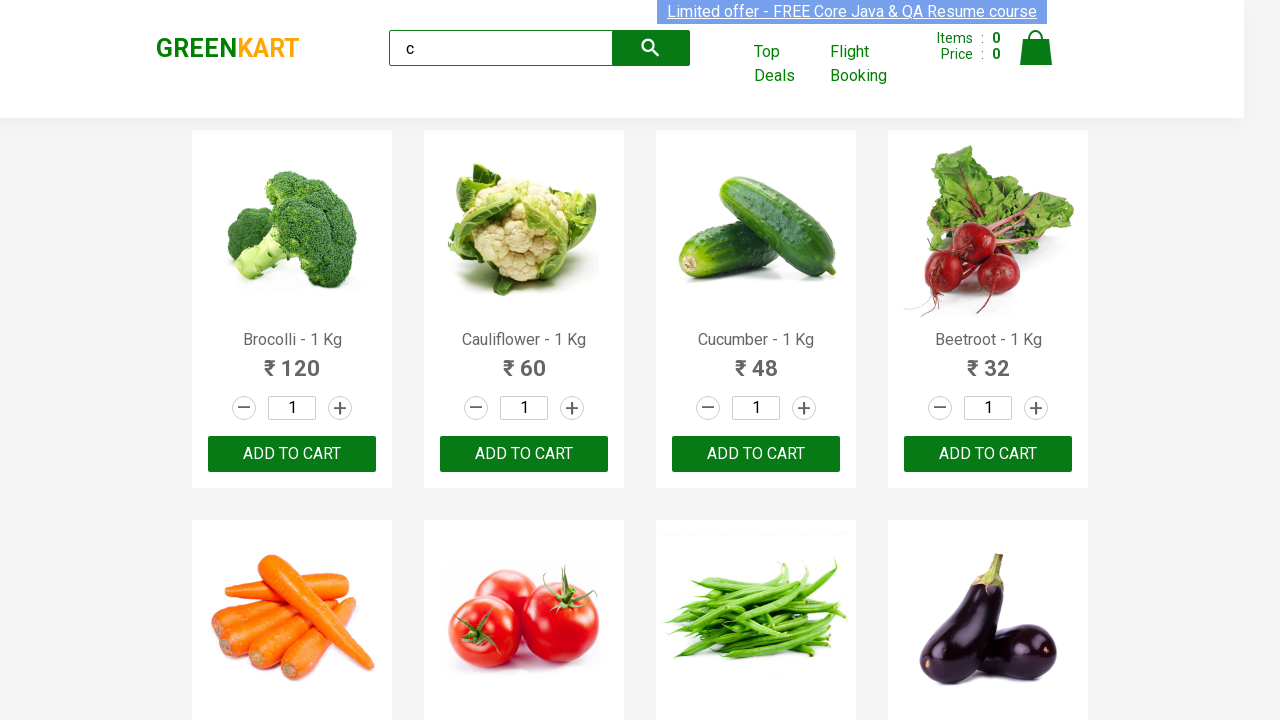

Clicked search button after typing 'c' at (651, 48) on button.search-button
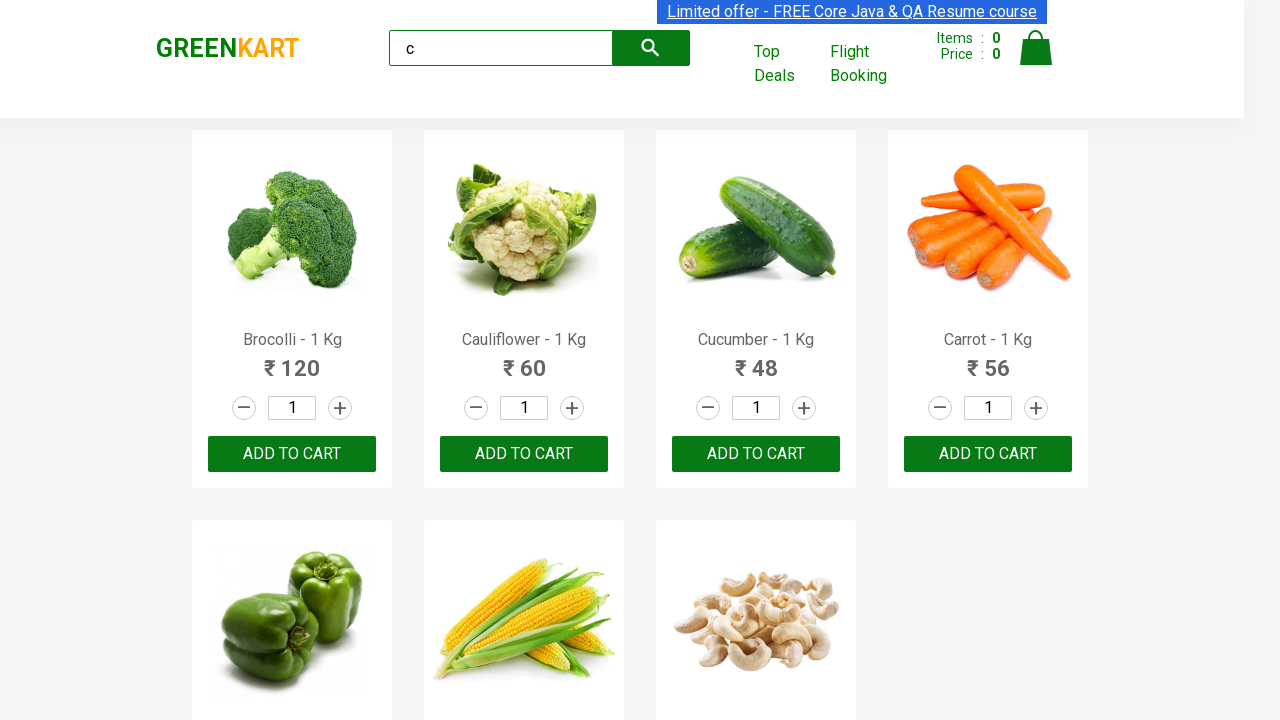

Filled search box with character 'a' on input.search-keyword
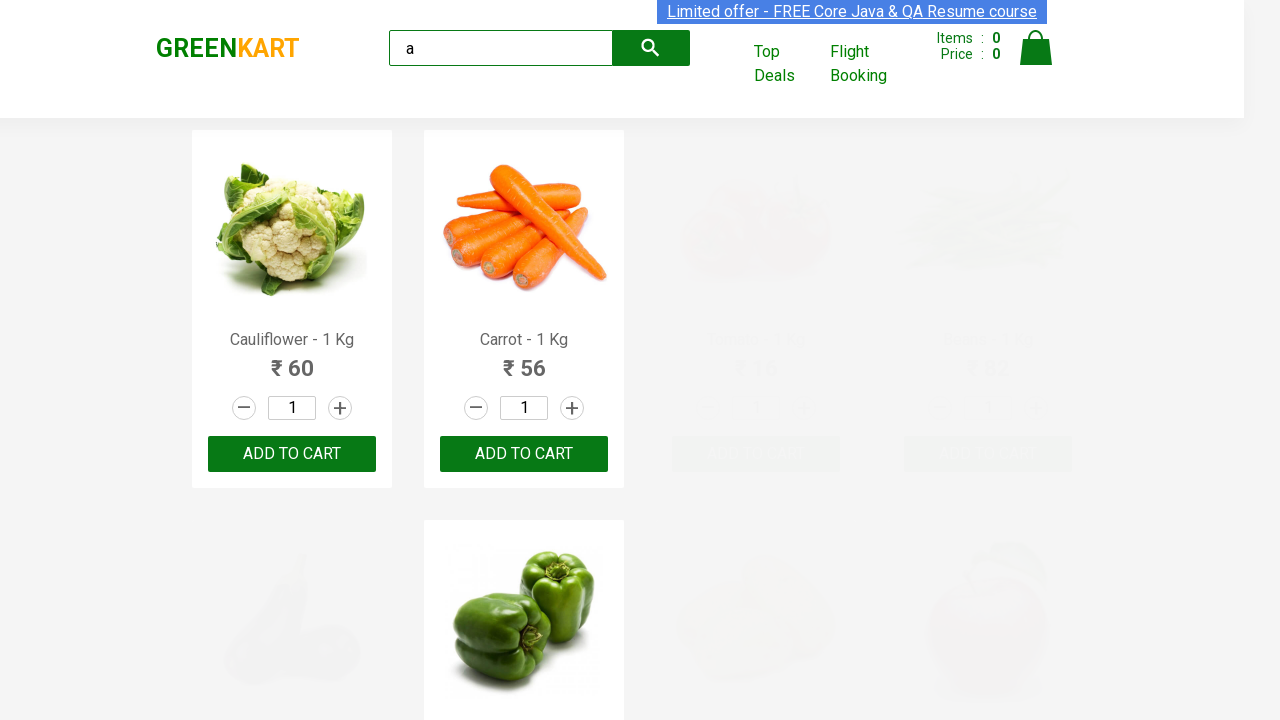

Clicked search button after typing 'a' at (651, 48) on button.search-button
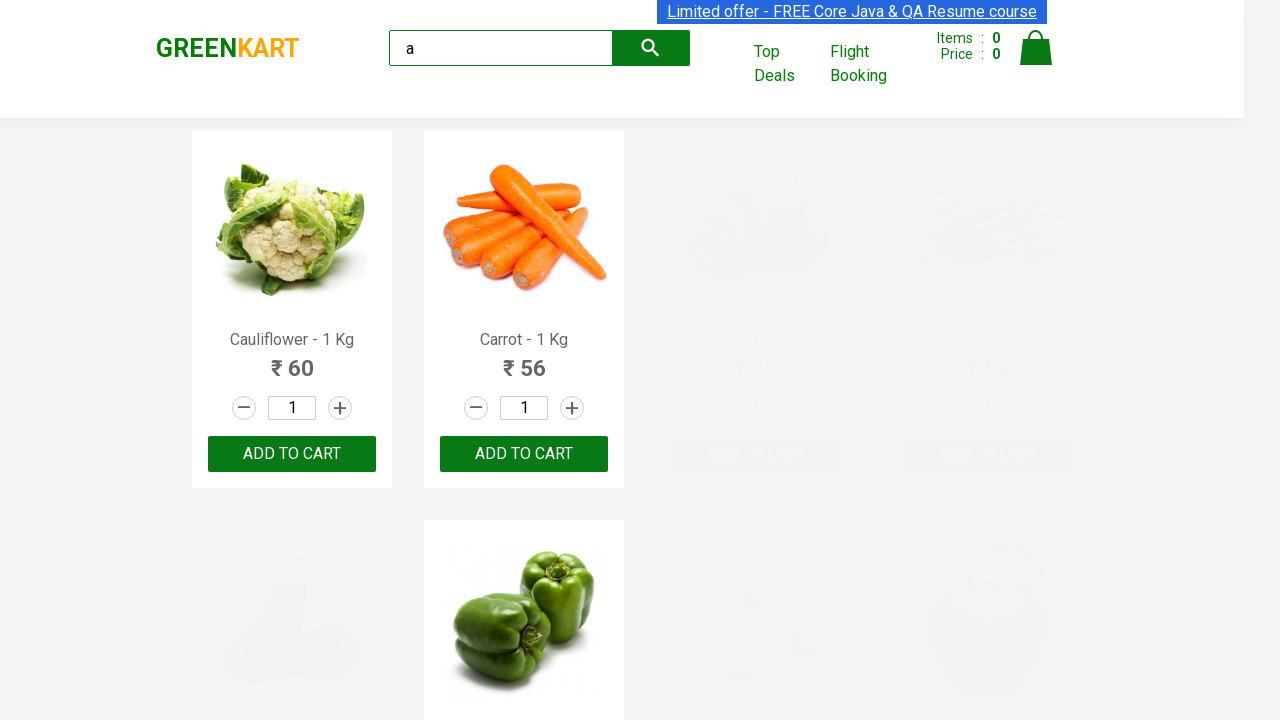

Filled search box with character 'b' on input.search-keyword
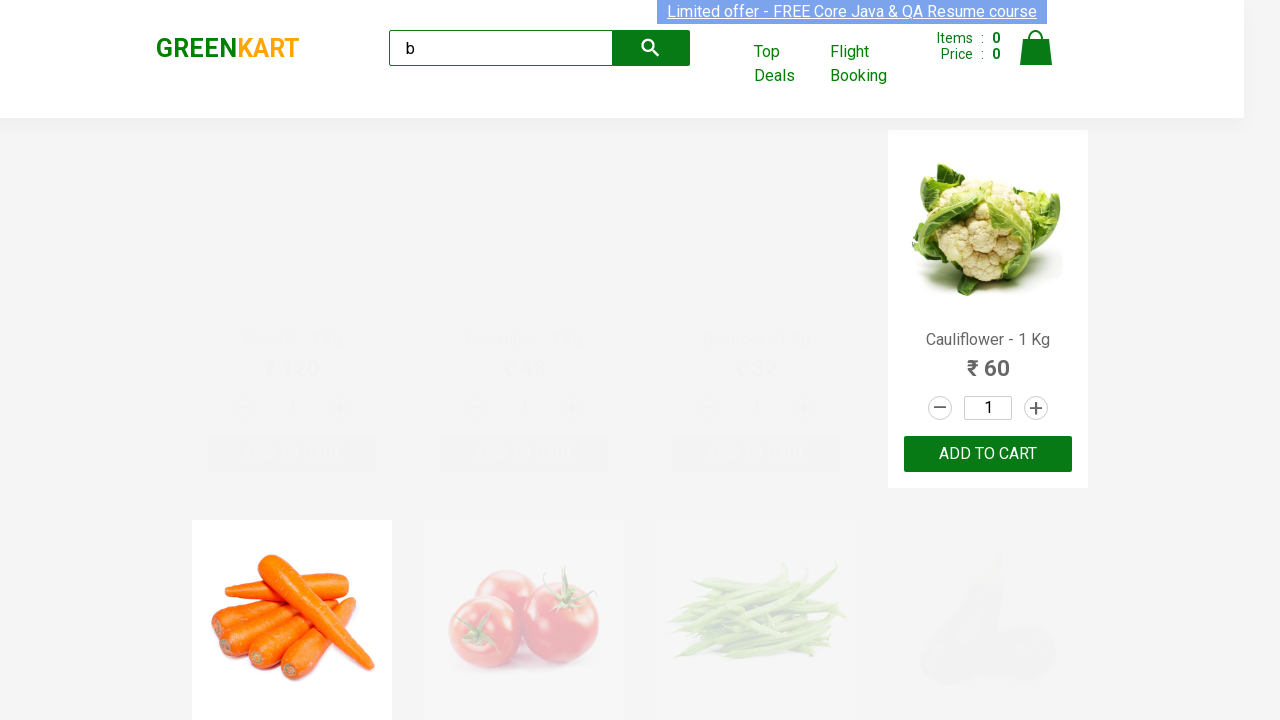

Clicked search button after typing 'b' at (651, 48) on button.search-button
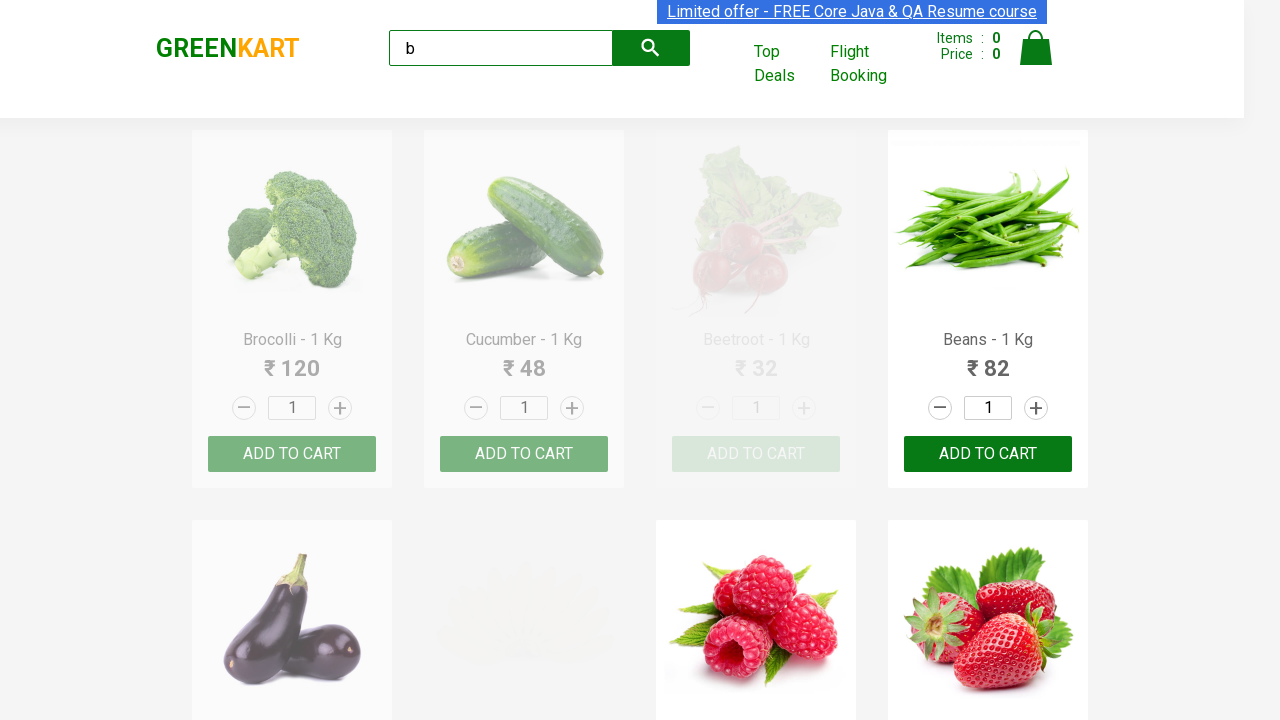

Filled search box with character 'k' on input.search-keyword
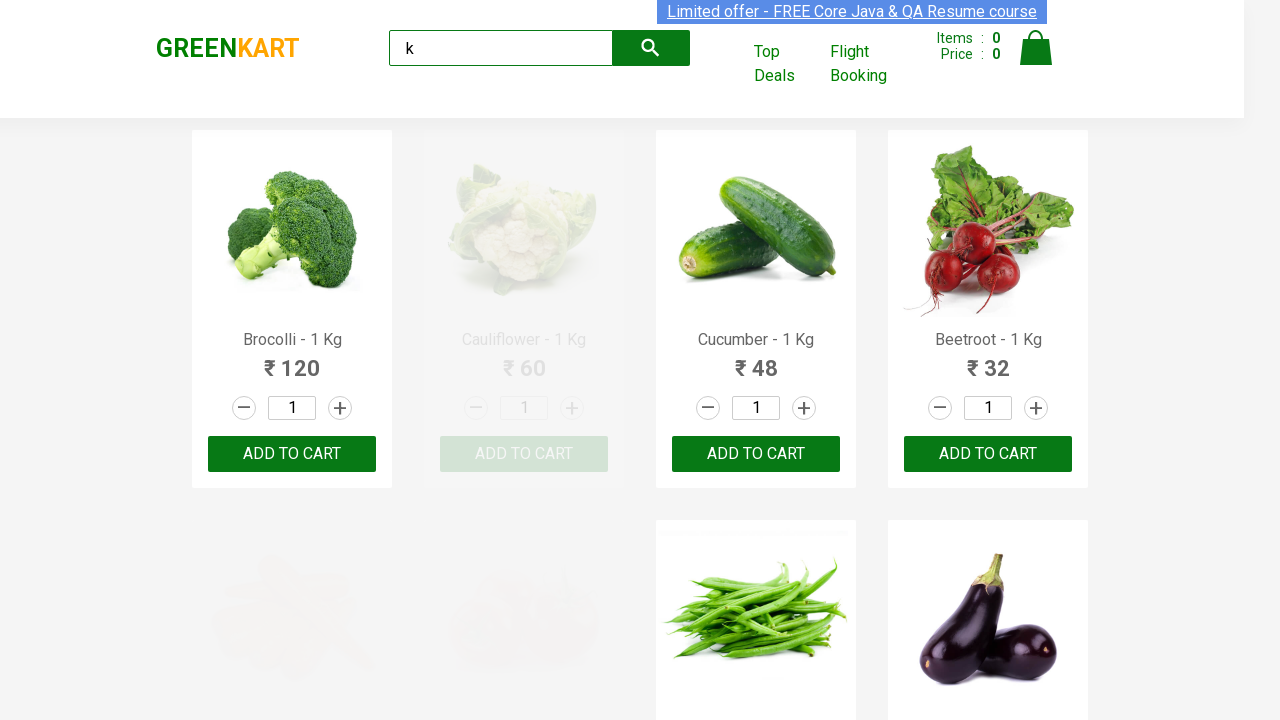

Clicked search button after typing 'k' at (651, 48) on button.search-button
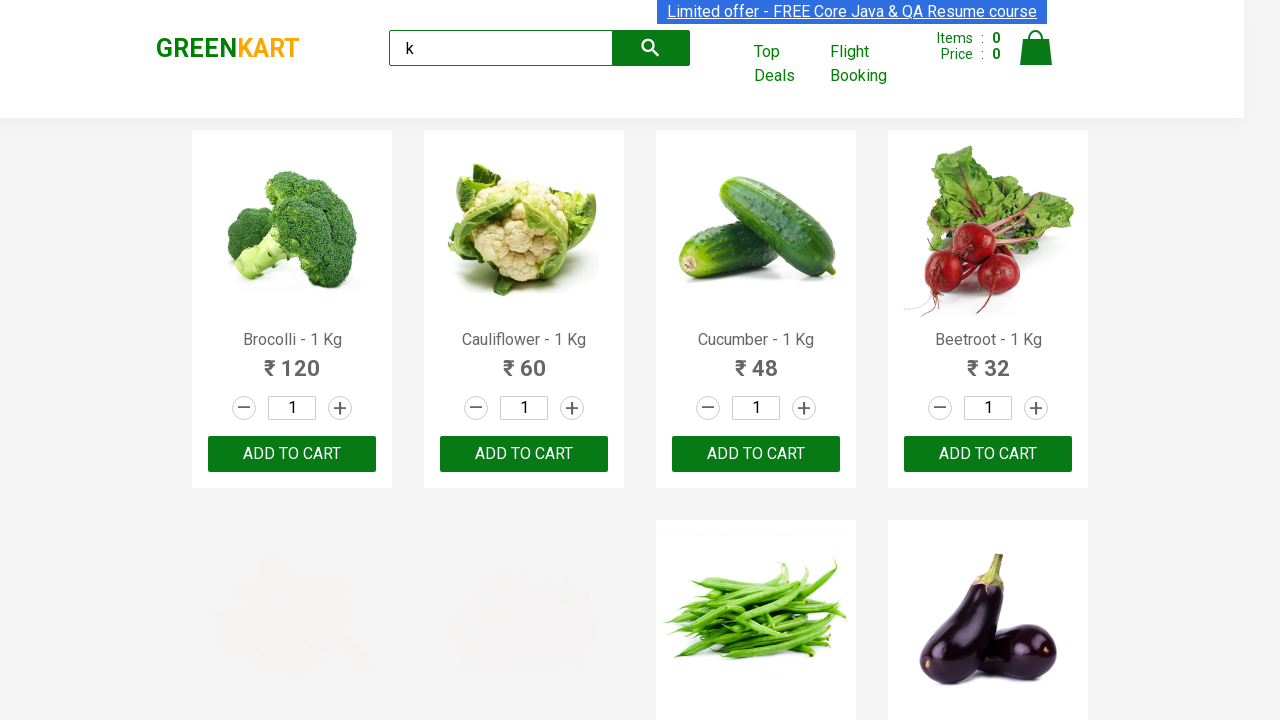

Filled search box with character 'f' on input.search-keyword
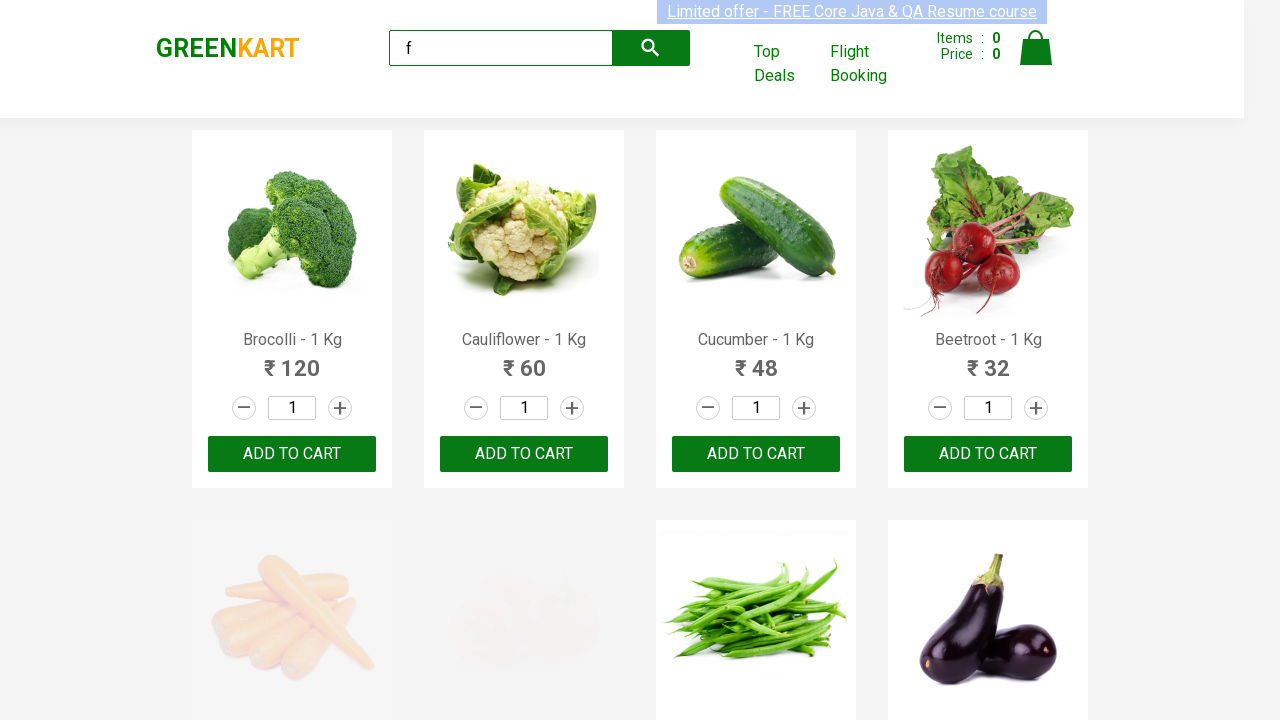

Clicked search button after typing 'f' at (651, 48) on button.search-button
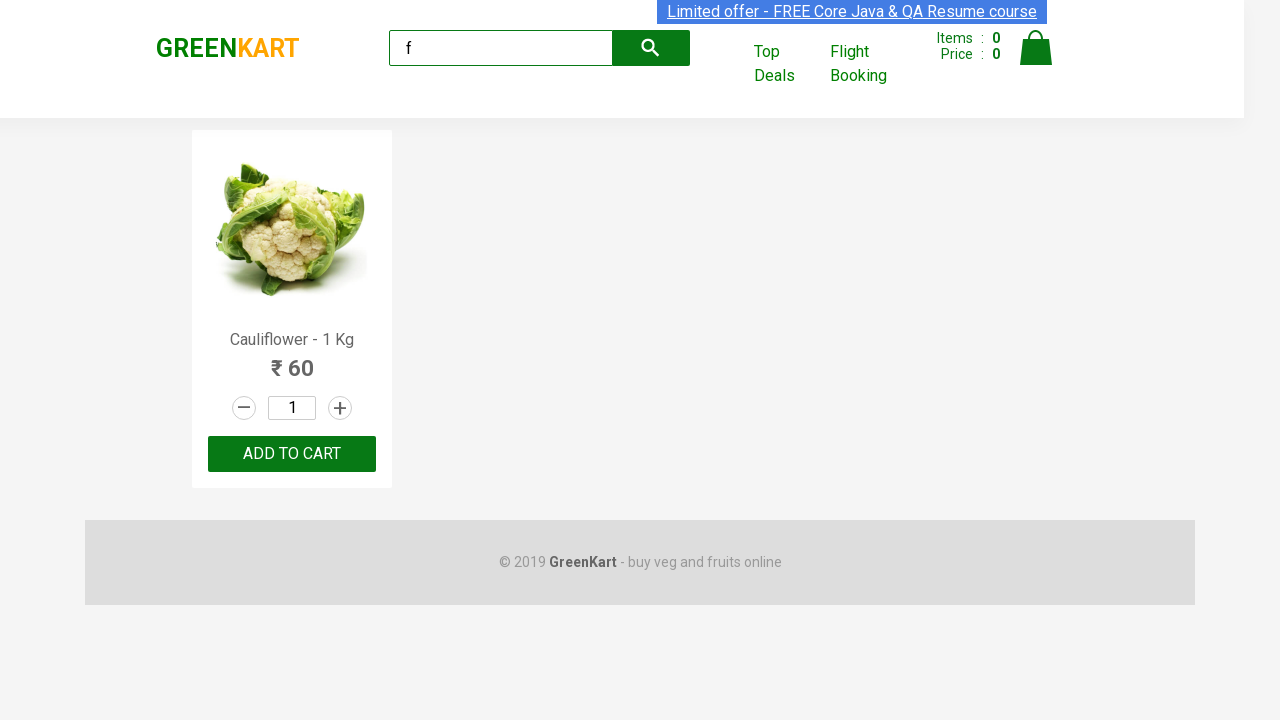

Filled search box with character 'g' on input.search-keyword
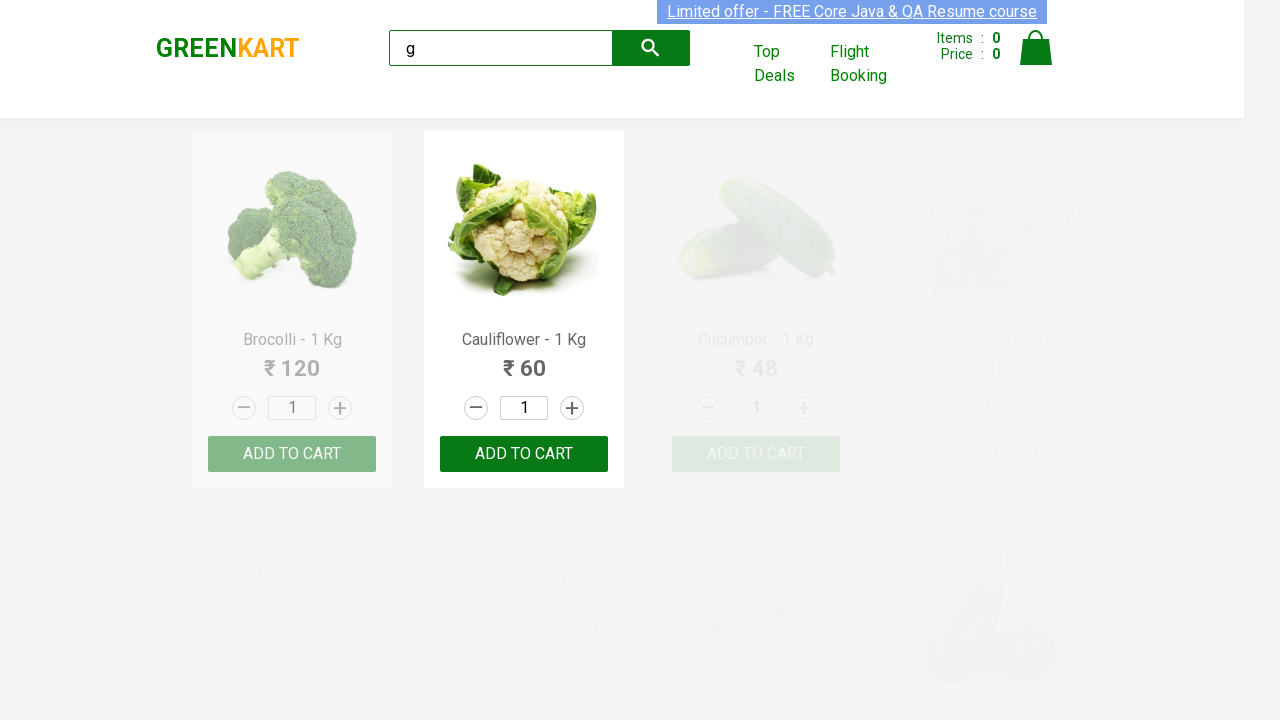

Clicked search button after typing 'g' at (651, 48) on button.search-button
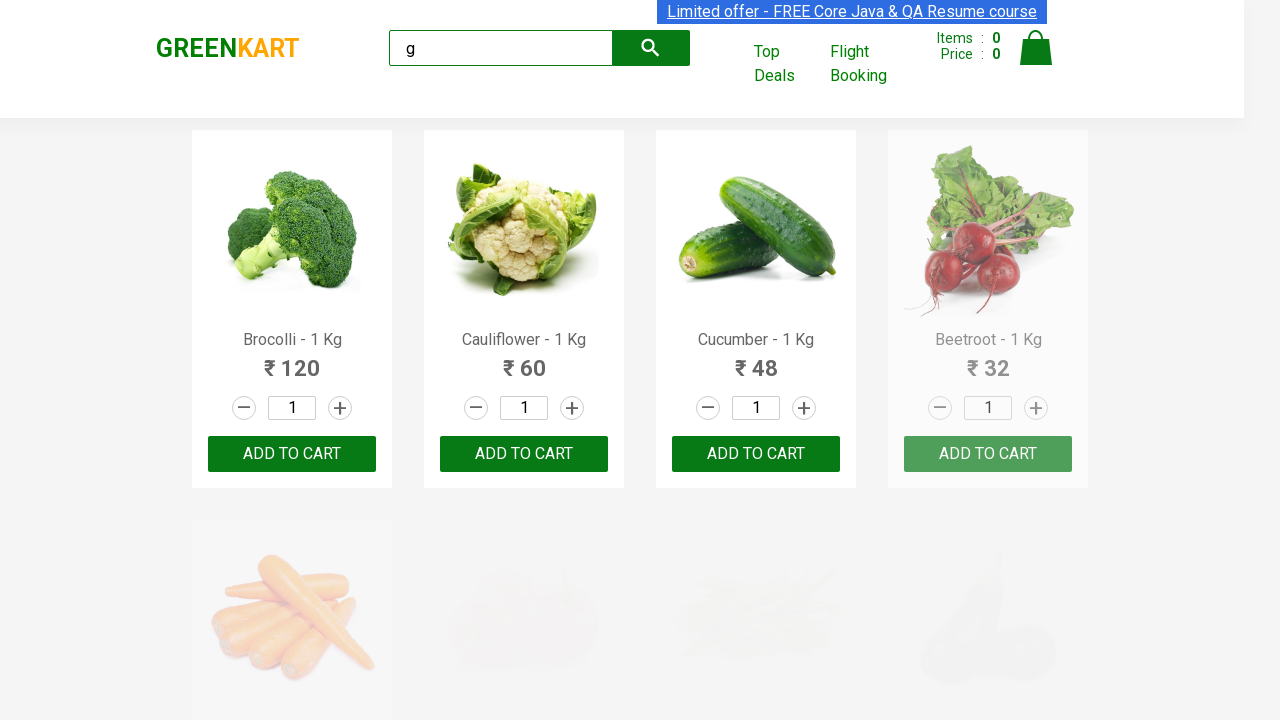

Filled search box with character 'm' on input.search-keyword
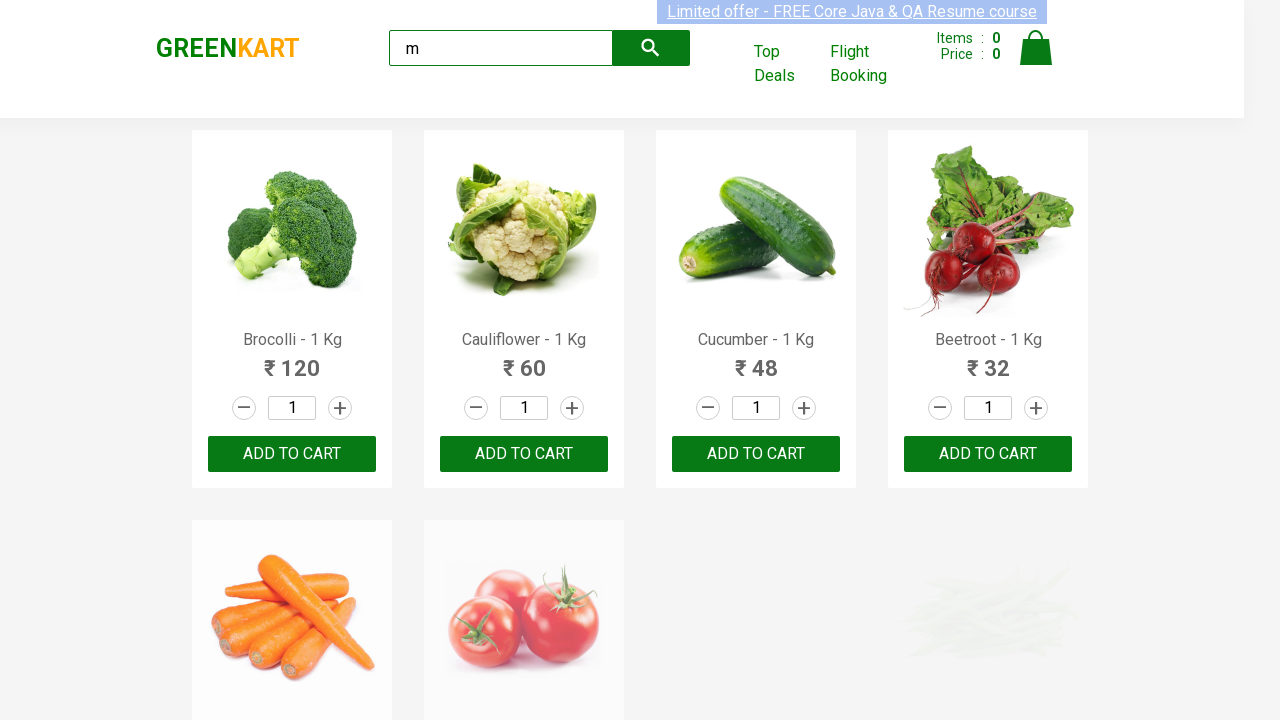

Clicked search button after typing 'm' at (651, 48) on button.search-button
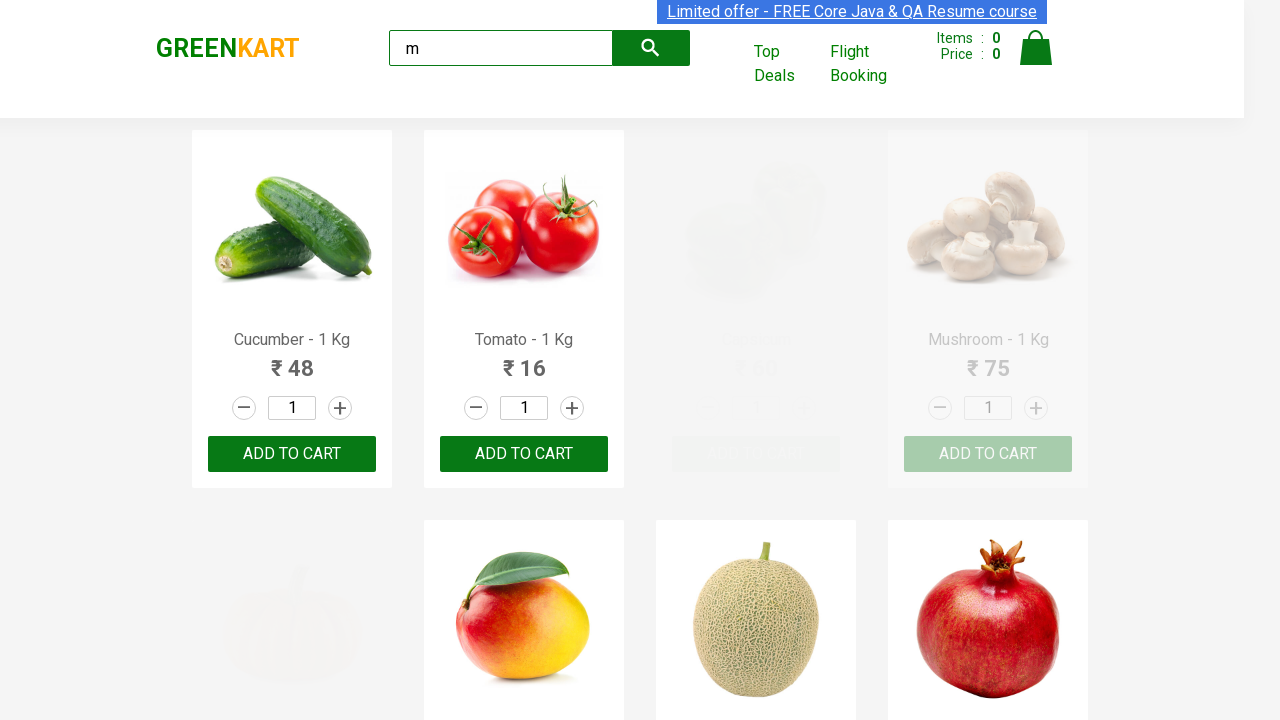

Filled search box with character 'n' on input.search-keyword
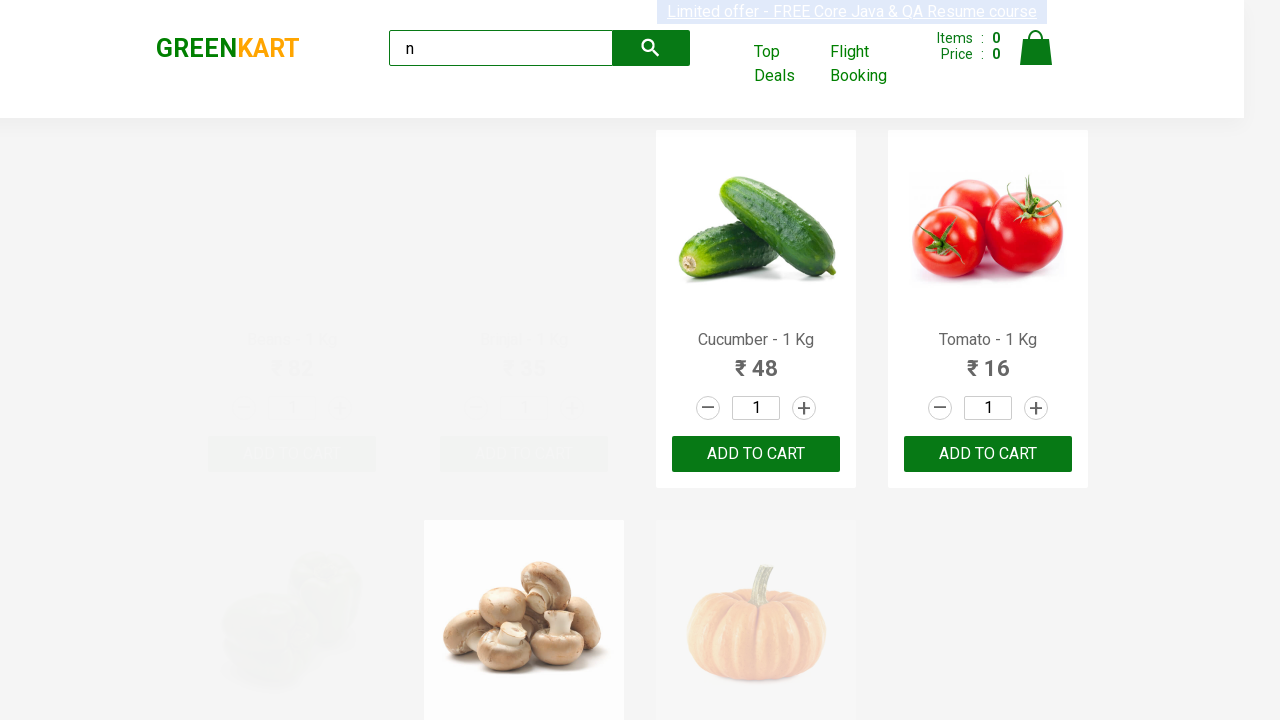

Clicked search button after typing 'n' at (651, 48) on button.search-button
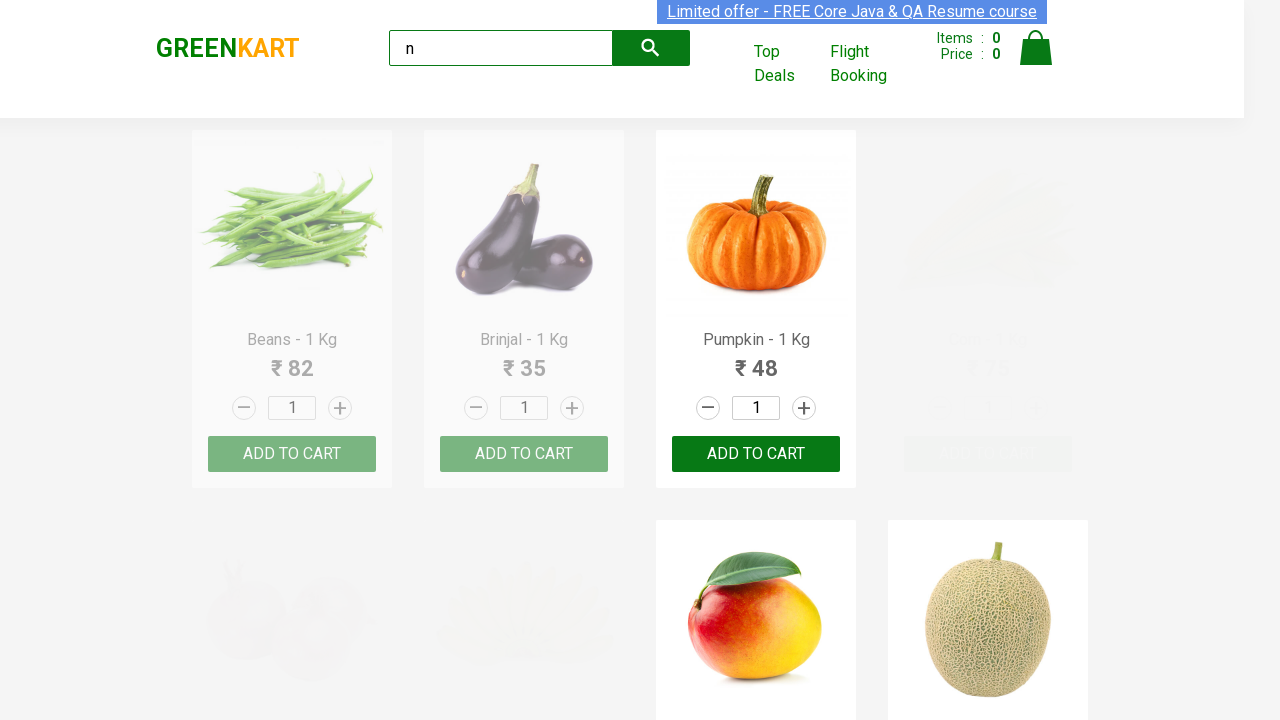

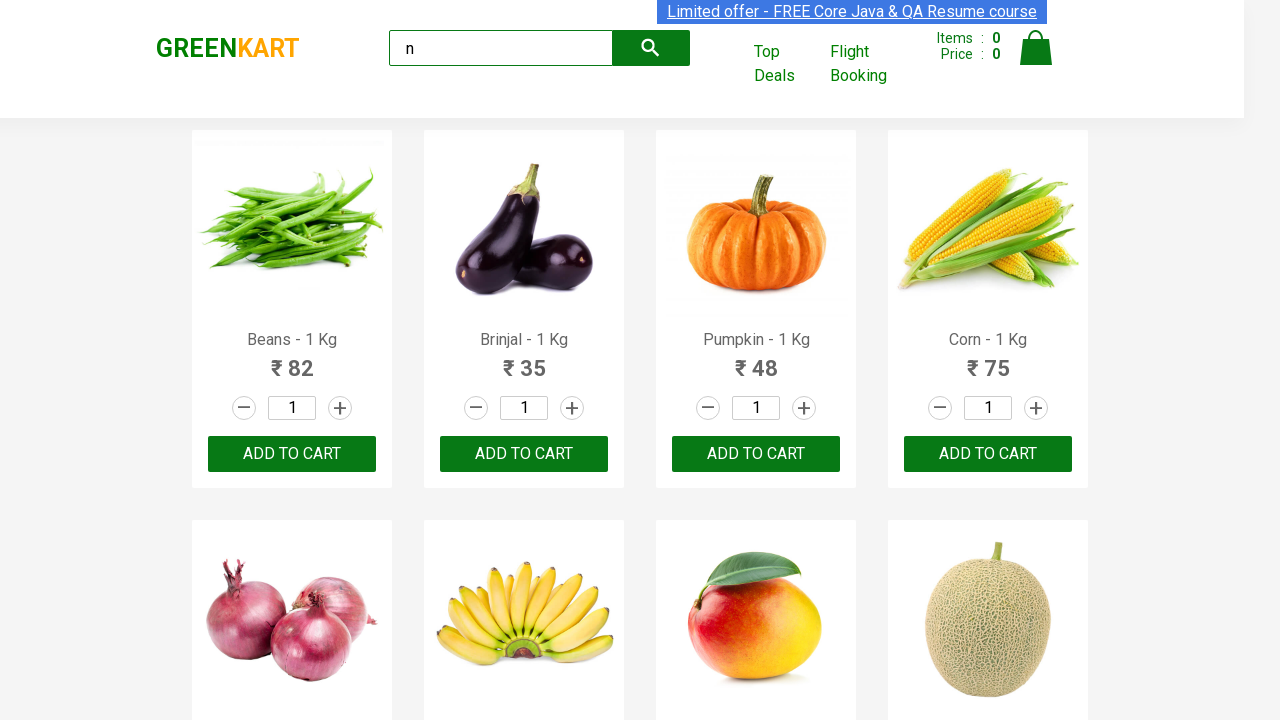